Demonstrates drag-and-drop action from a draggable element to a droppable target

Starting URL: https://crossbrowsertesting.github.io/drag-and-drop

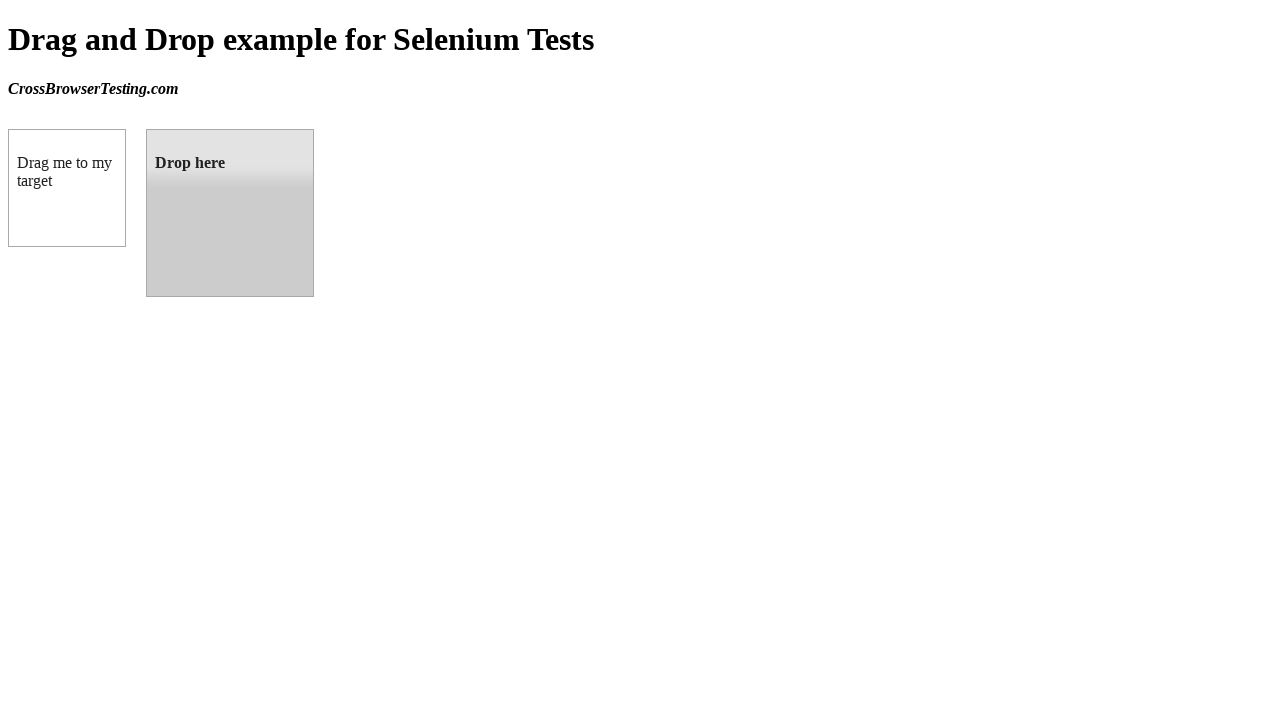

Waited for draggable element to load
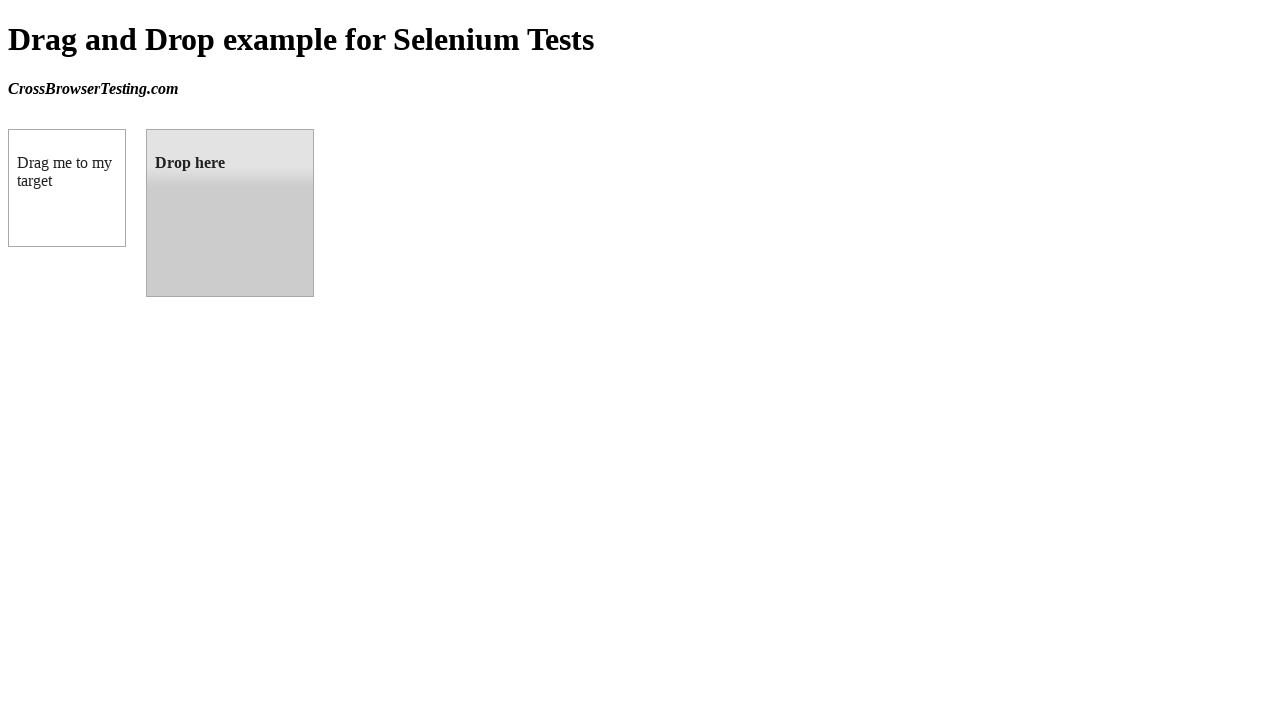

Waited for droppable target to load
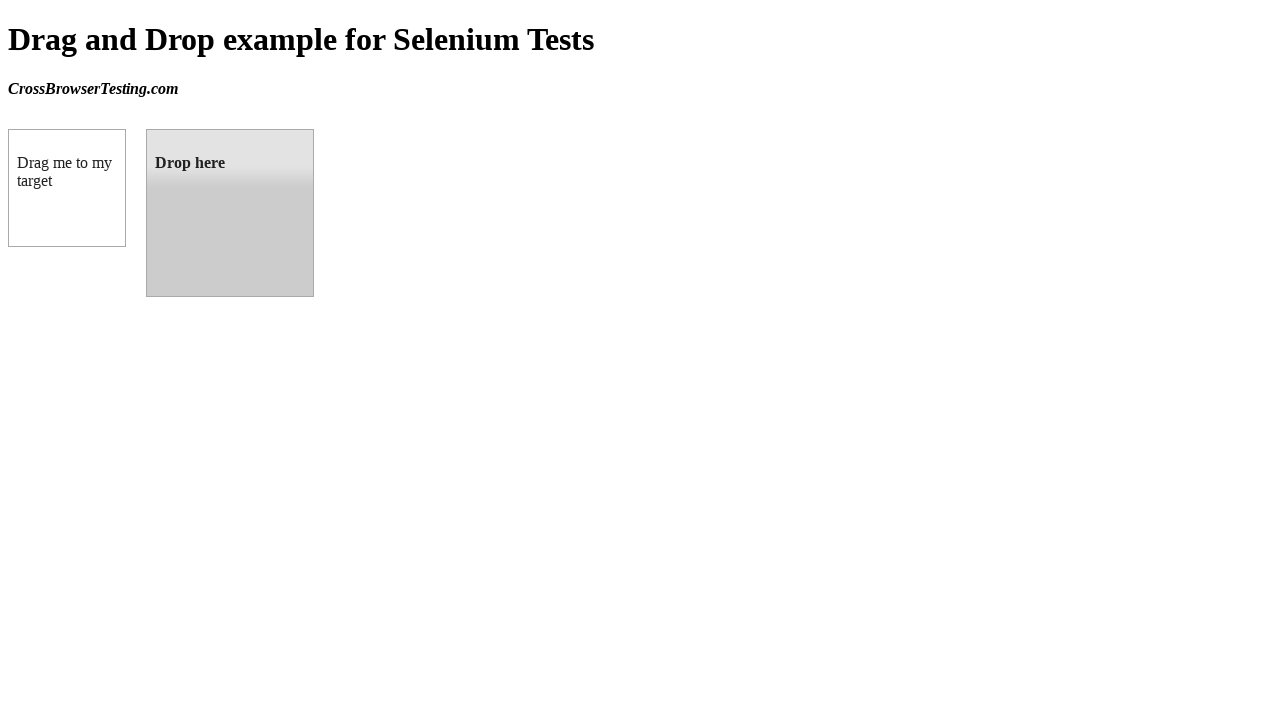

Performed drag-and-drop action from draggable element to droppable target at (230, 213)
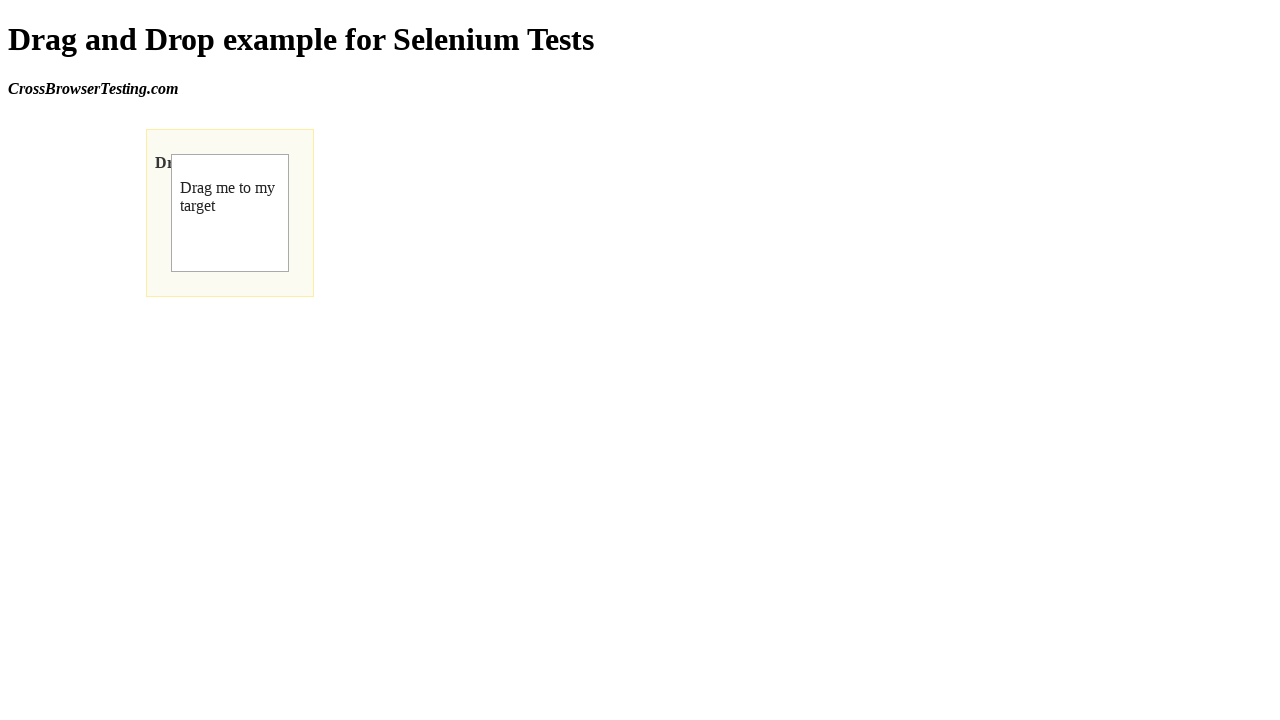

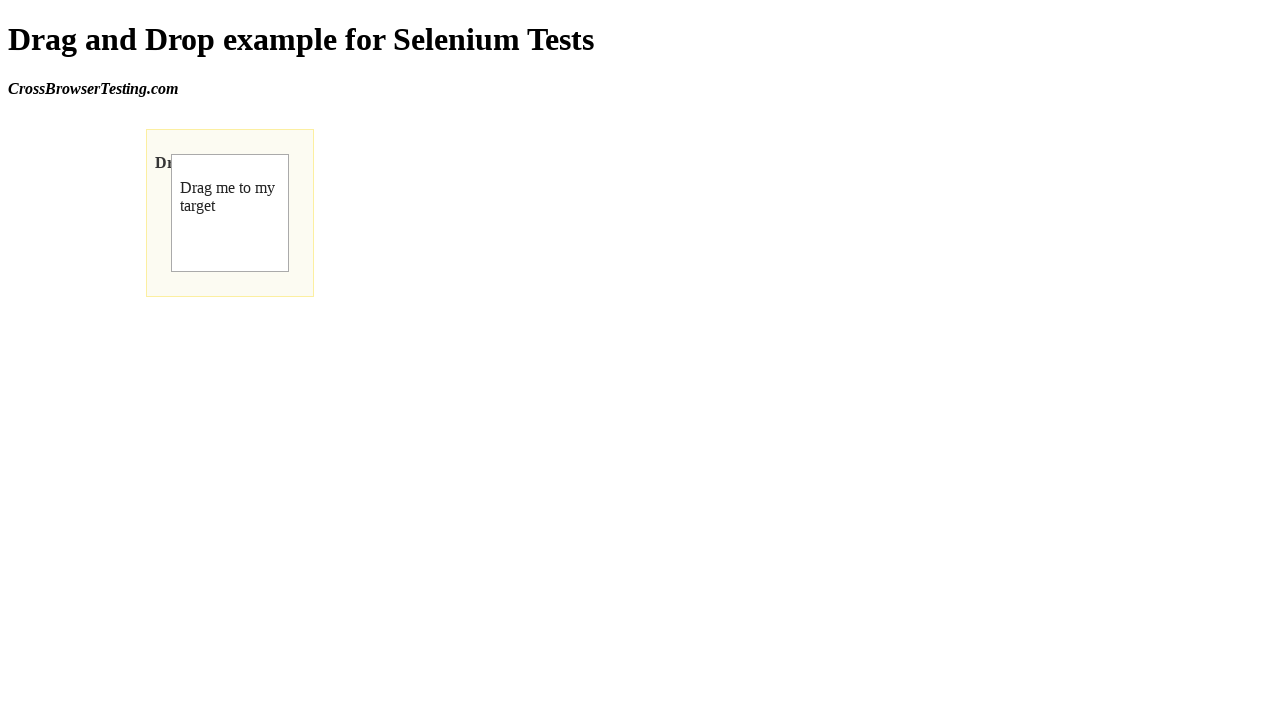